Navigates to Python.org and verifies that the event calendar widget is present with dates and event names

Starting URL: https://python.org

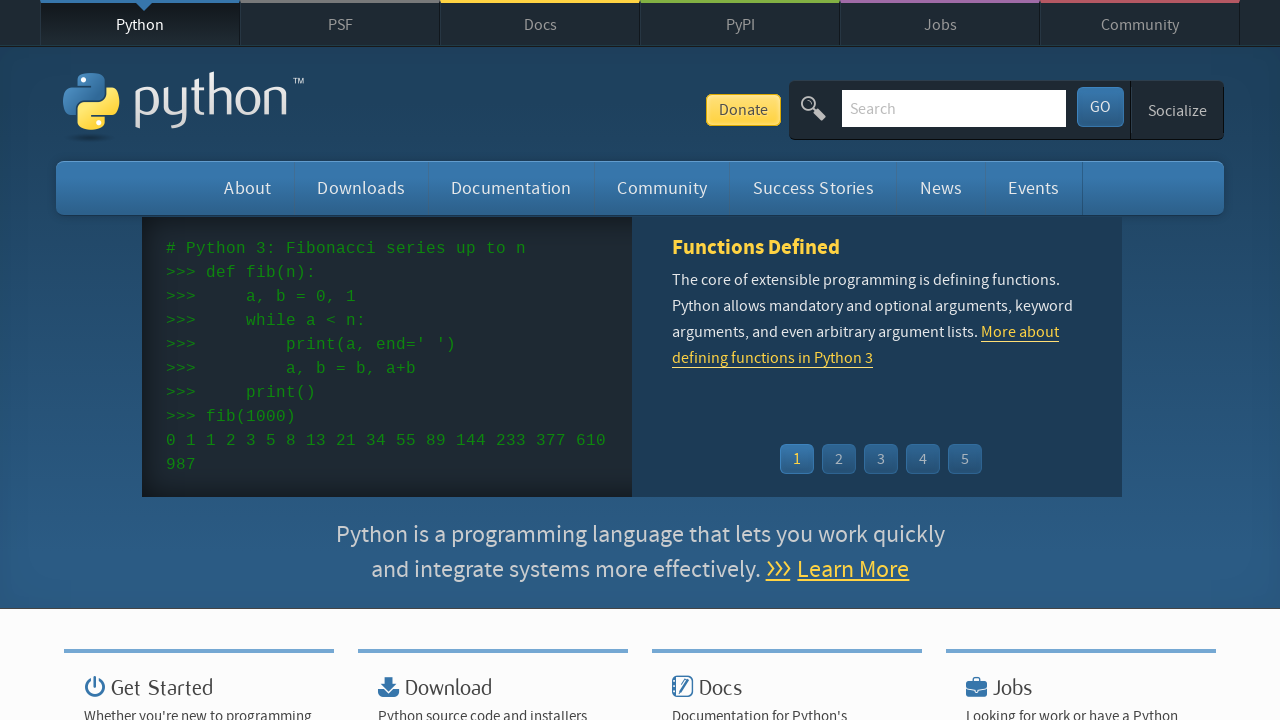

Navigated to https://python.org
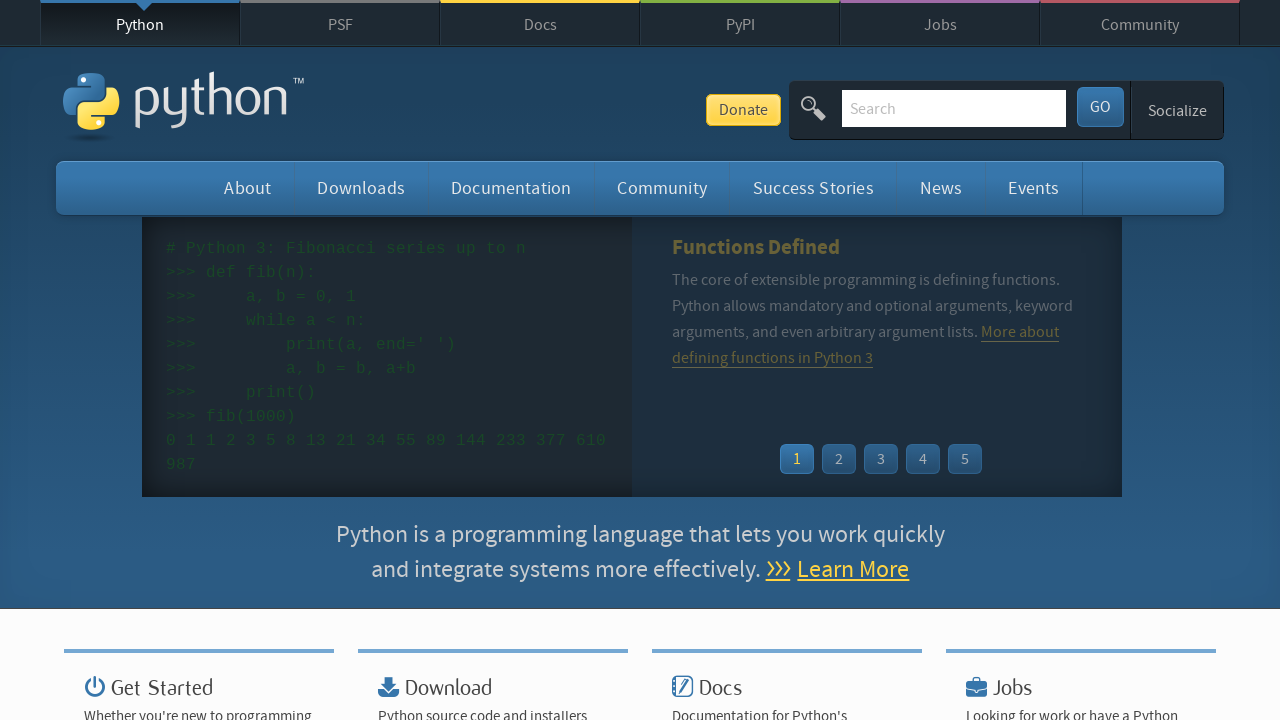

Event widget loaded
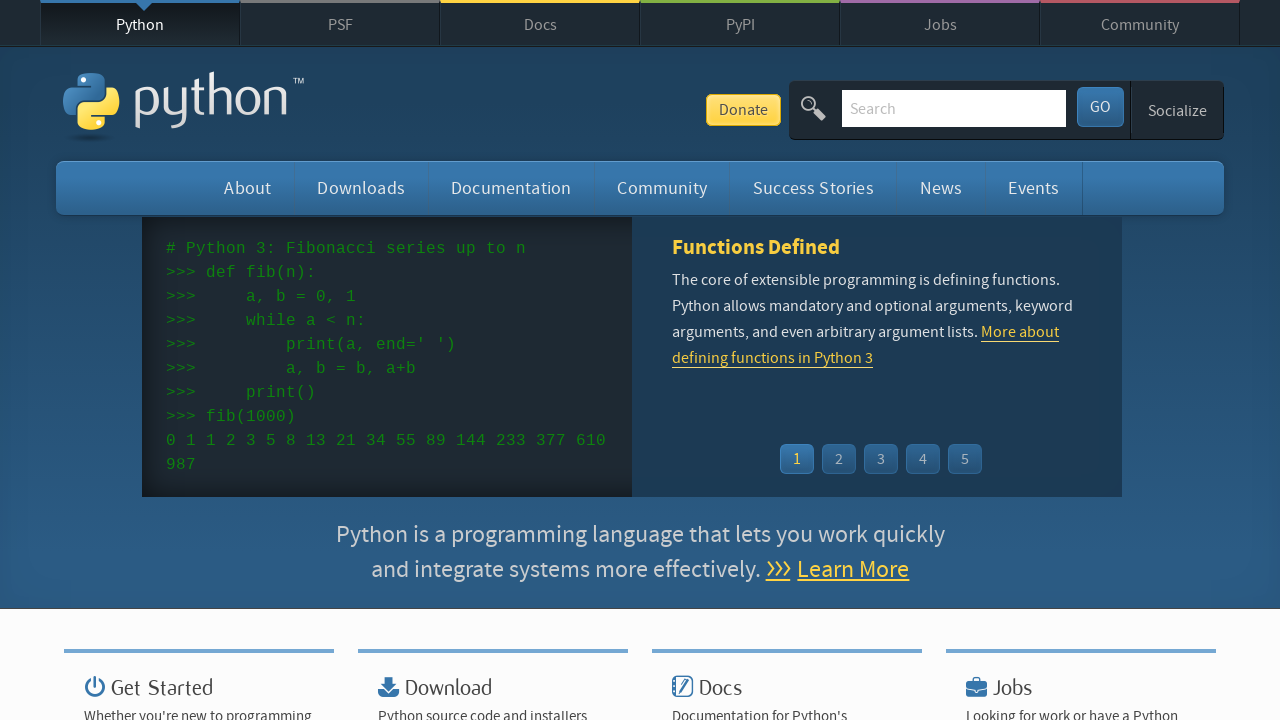

Event dates are present in the widget
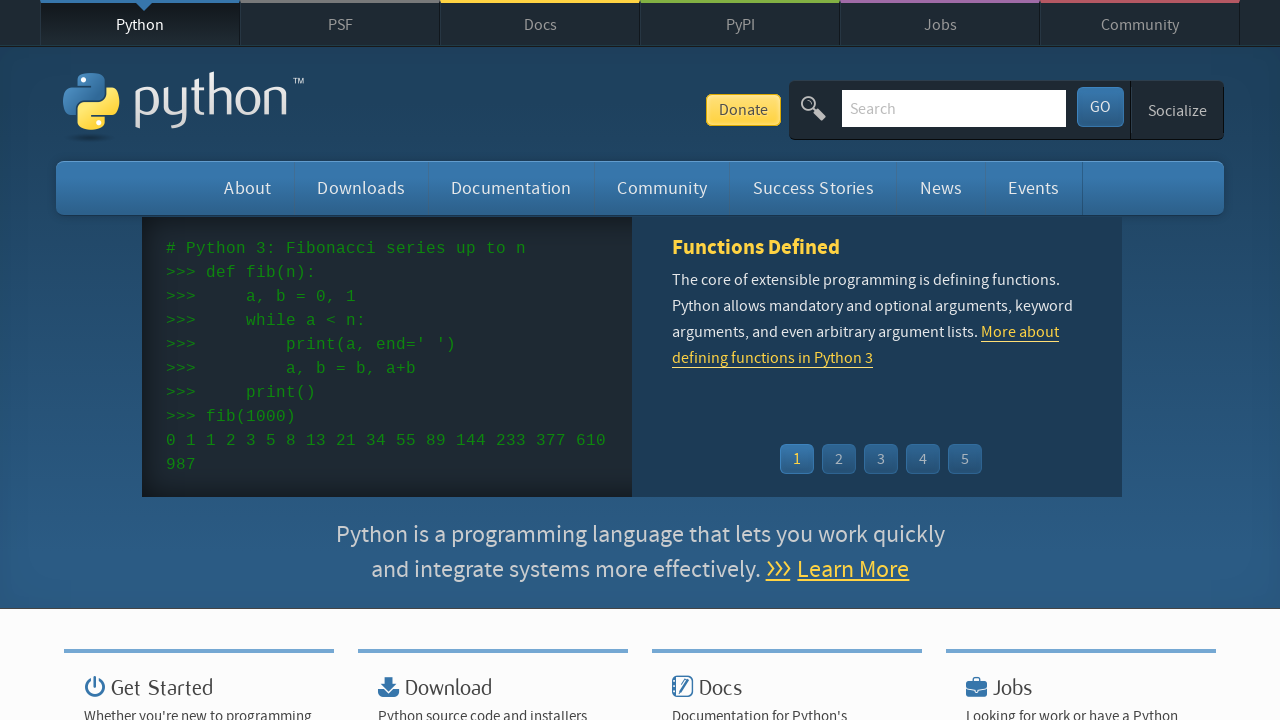

Event links are present in the widget
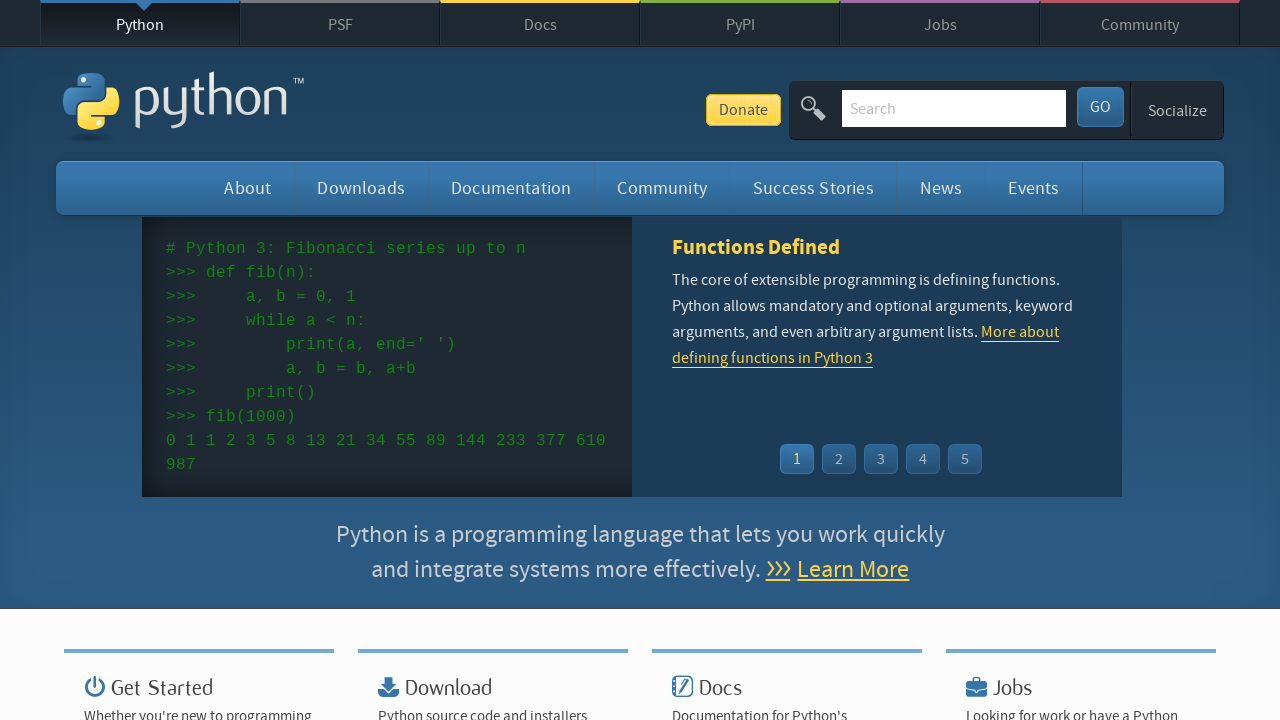

Retrieved datetime attribute from first event date
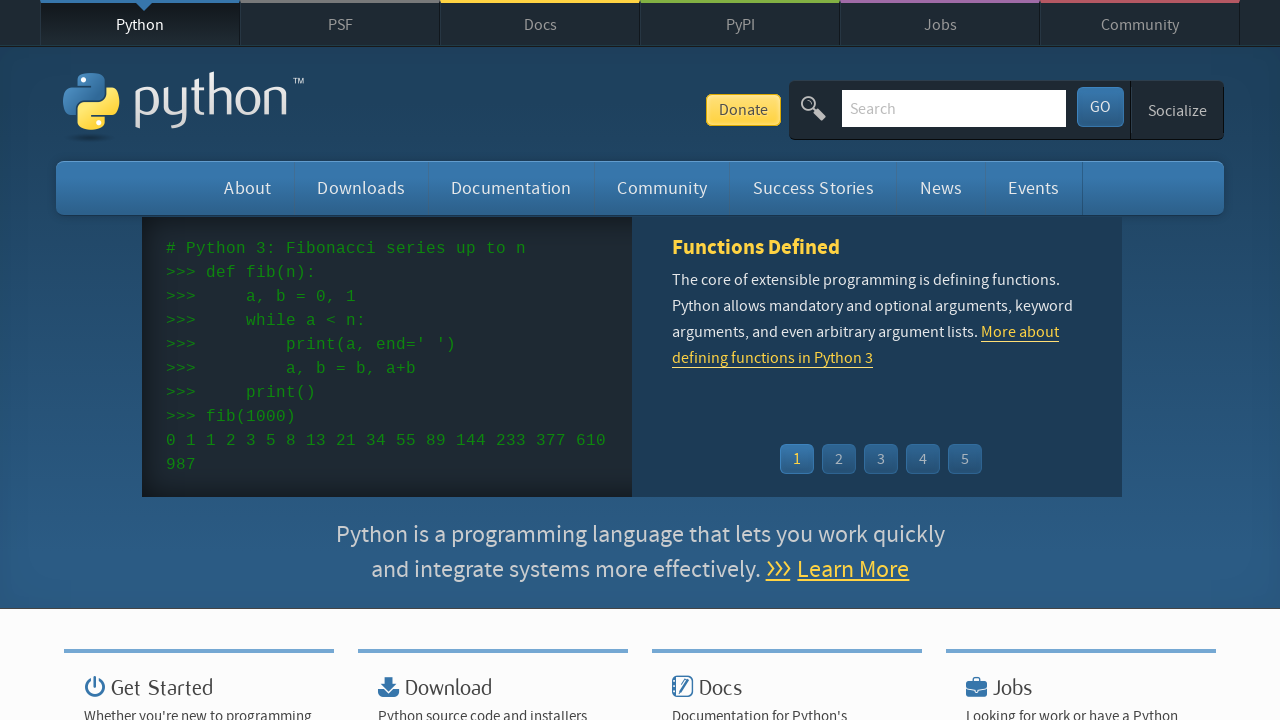

Retrieved text content from first event link
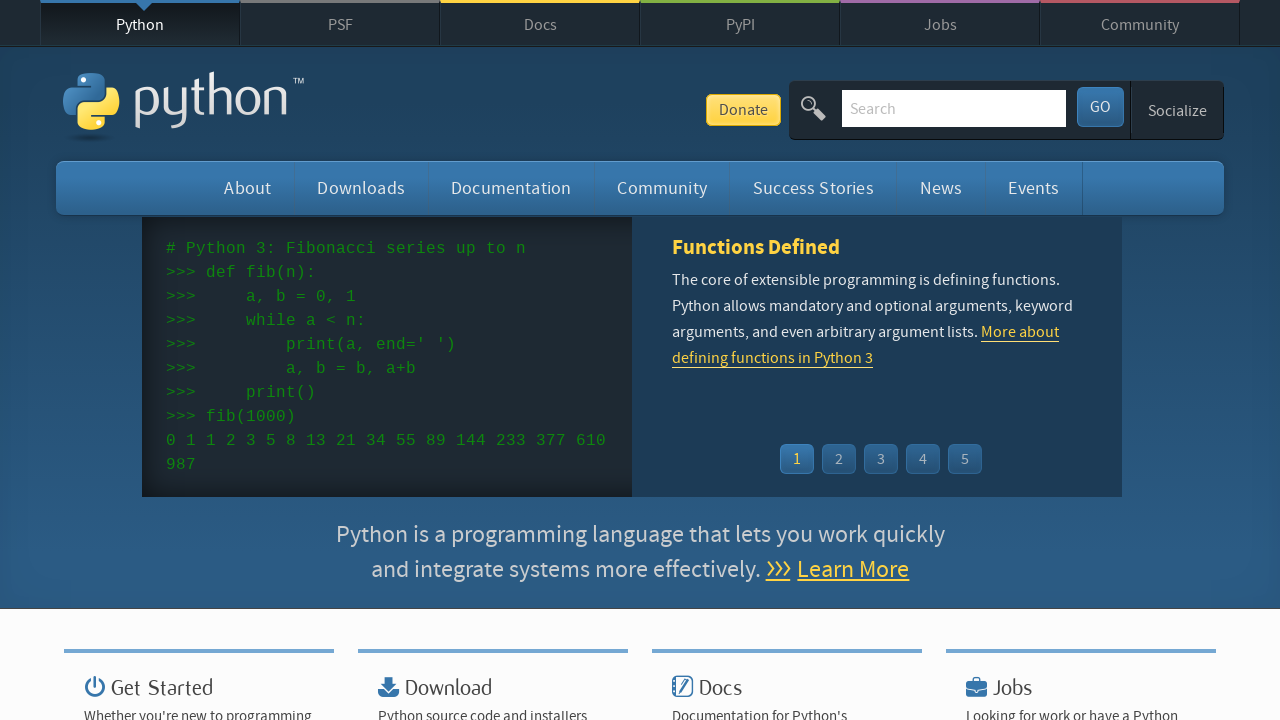

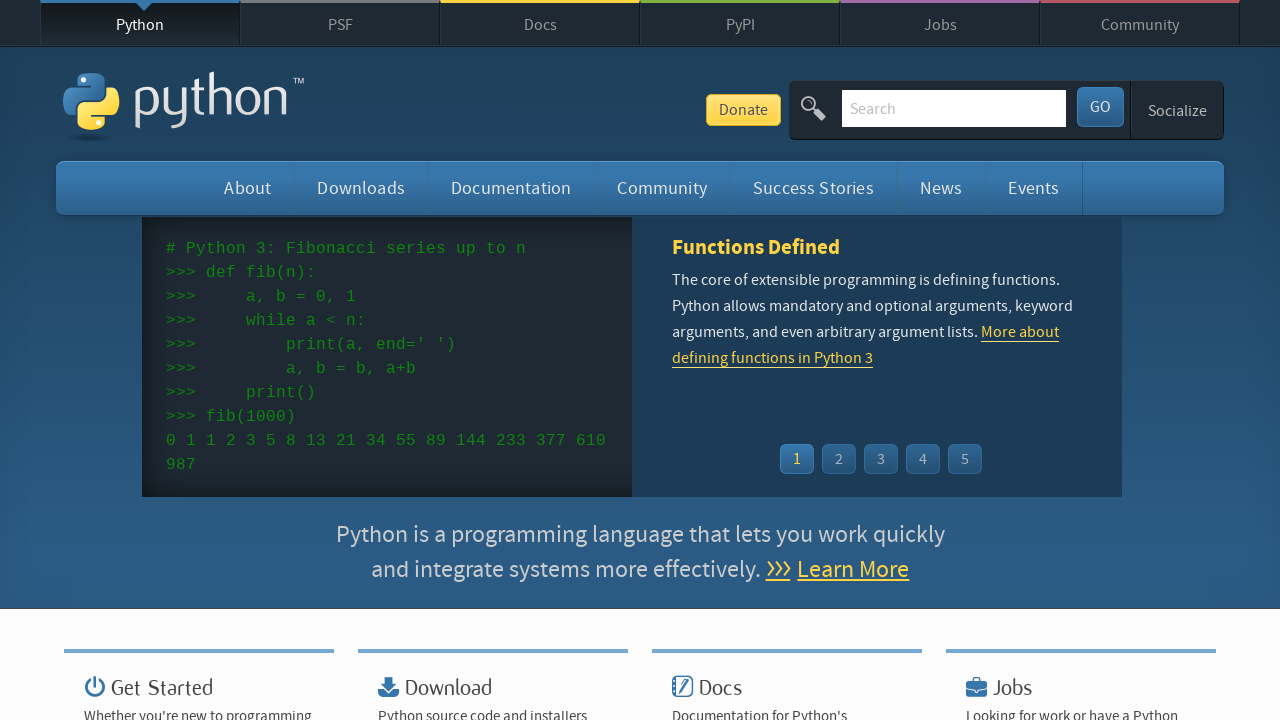